Tests that a confirm dialog can be dismissed and shows the correct message

Starting URL: https://bonigarcia.dev/selenium-webdriver-java/

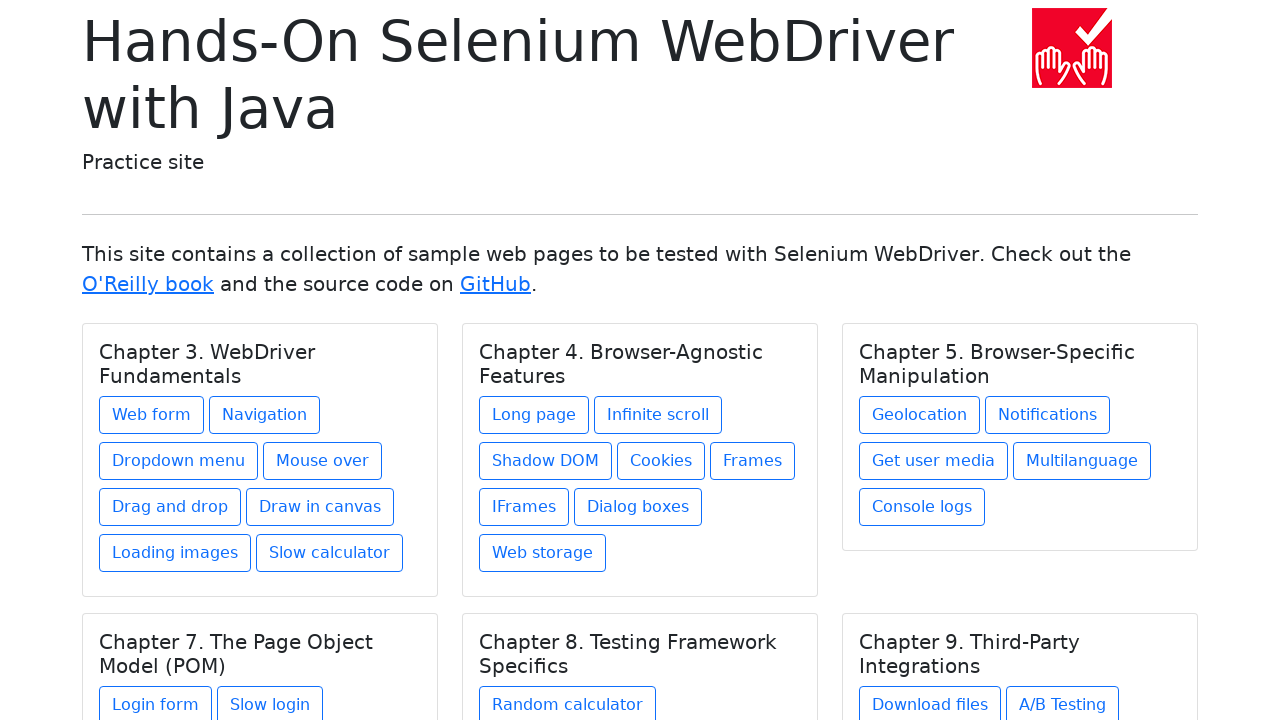

Clicked on Dialog Boxes link at (638, 507) on a[href='dialog-boxes.html']
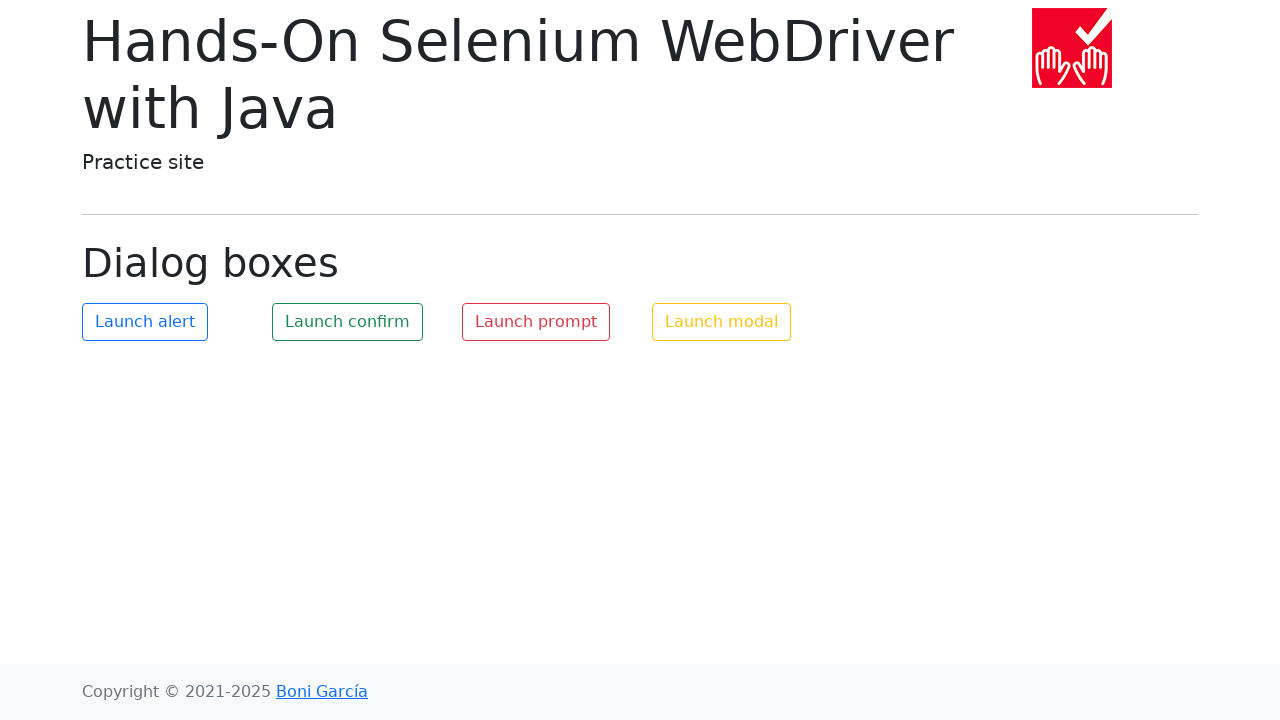

Set up dialog handler to dismiss confirm dialogs
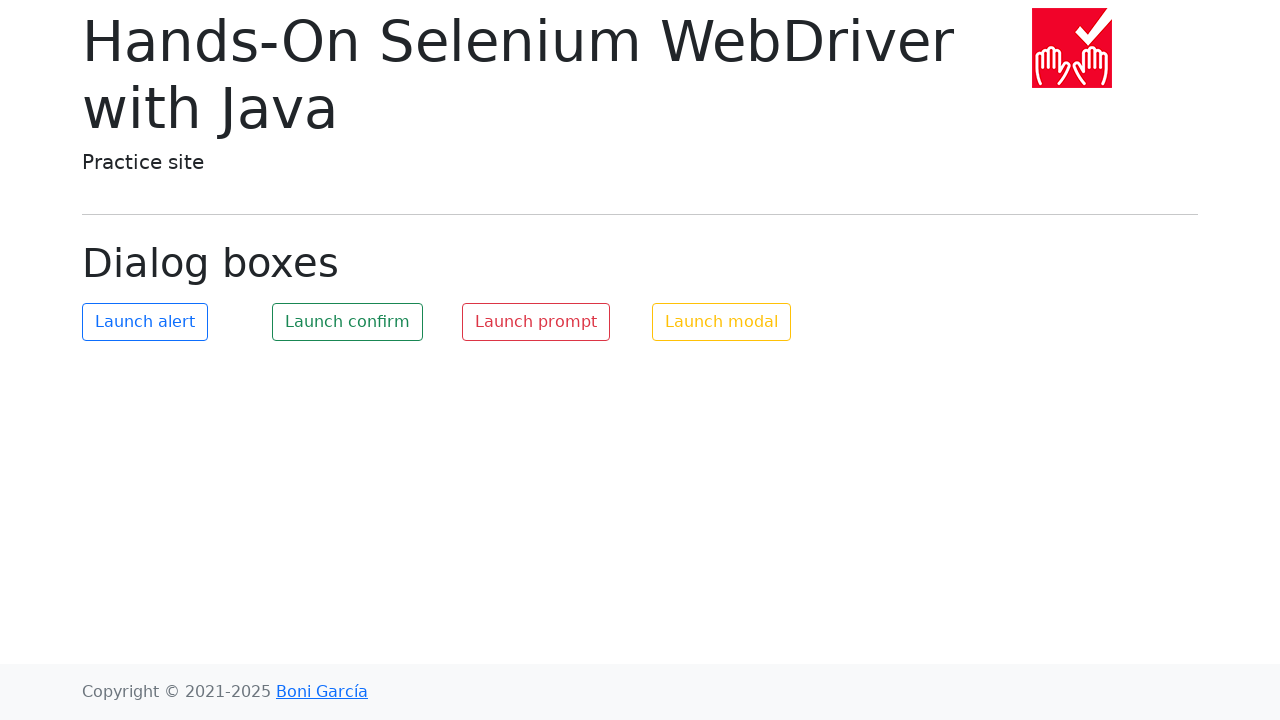

Clicked the Launch Confirm button at (348, 322) on #my-confirm
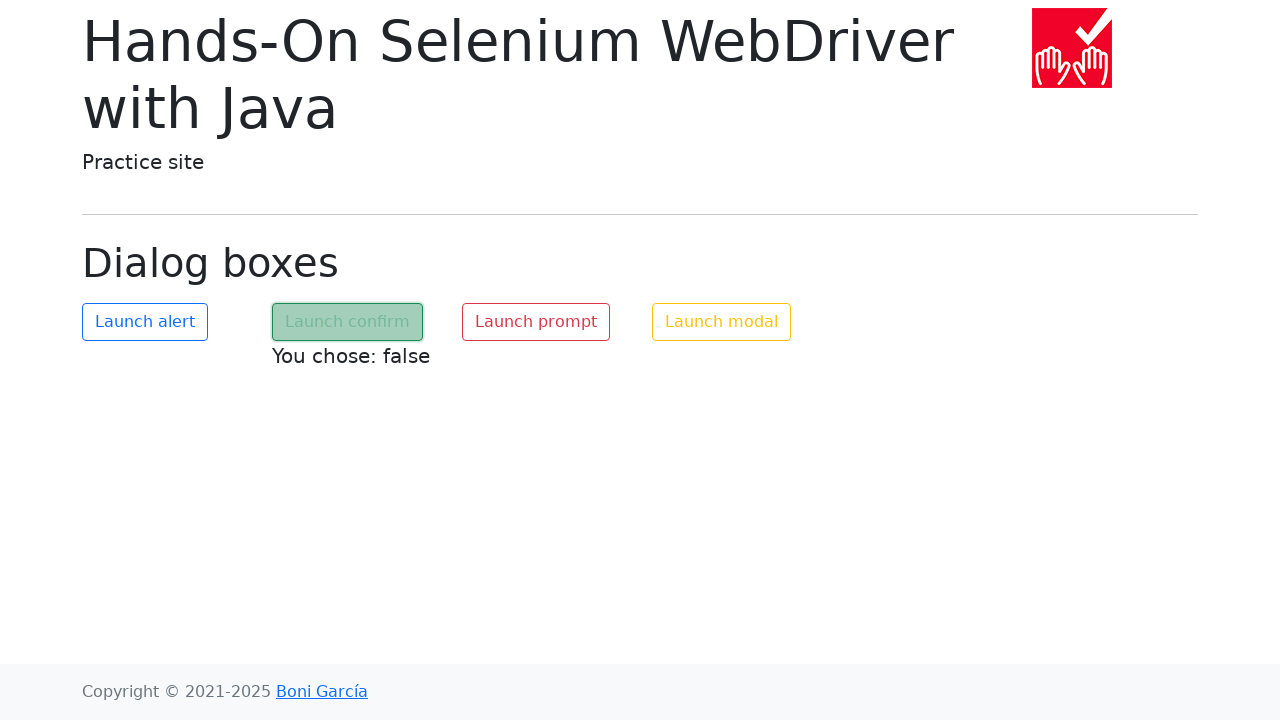

Confirmation text appeared after dismissing dialog
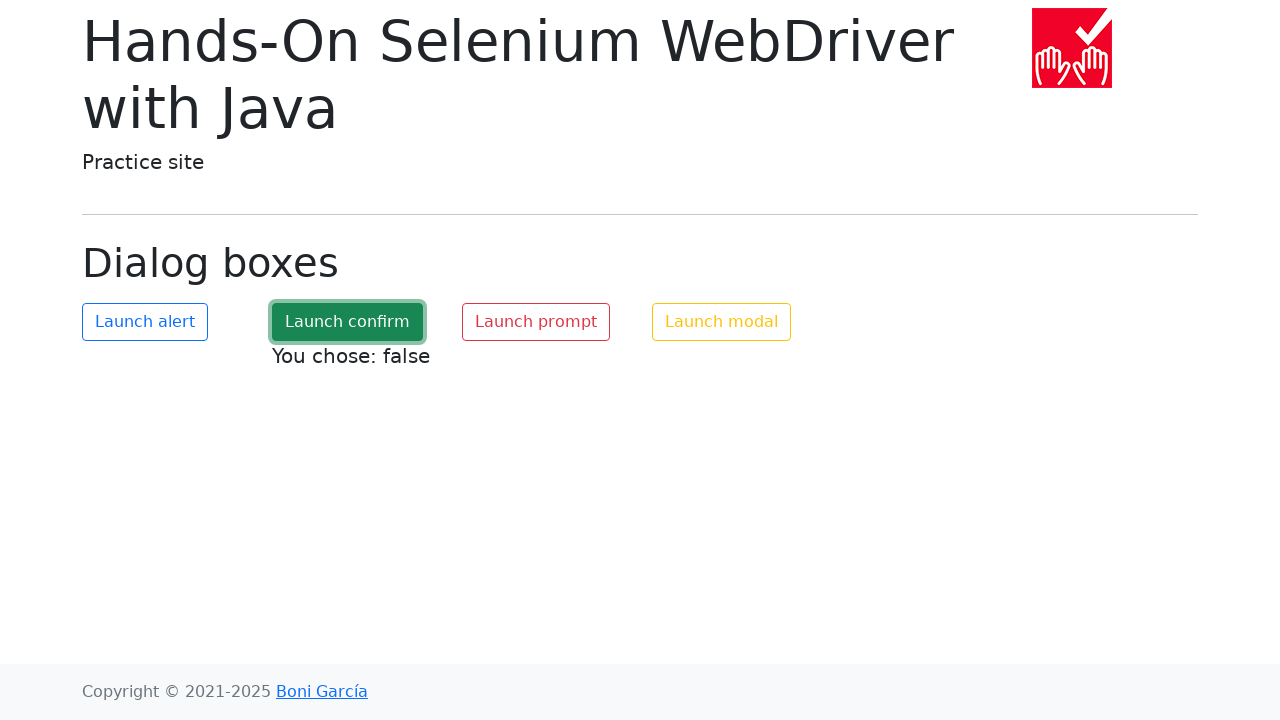

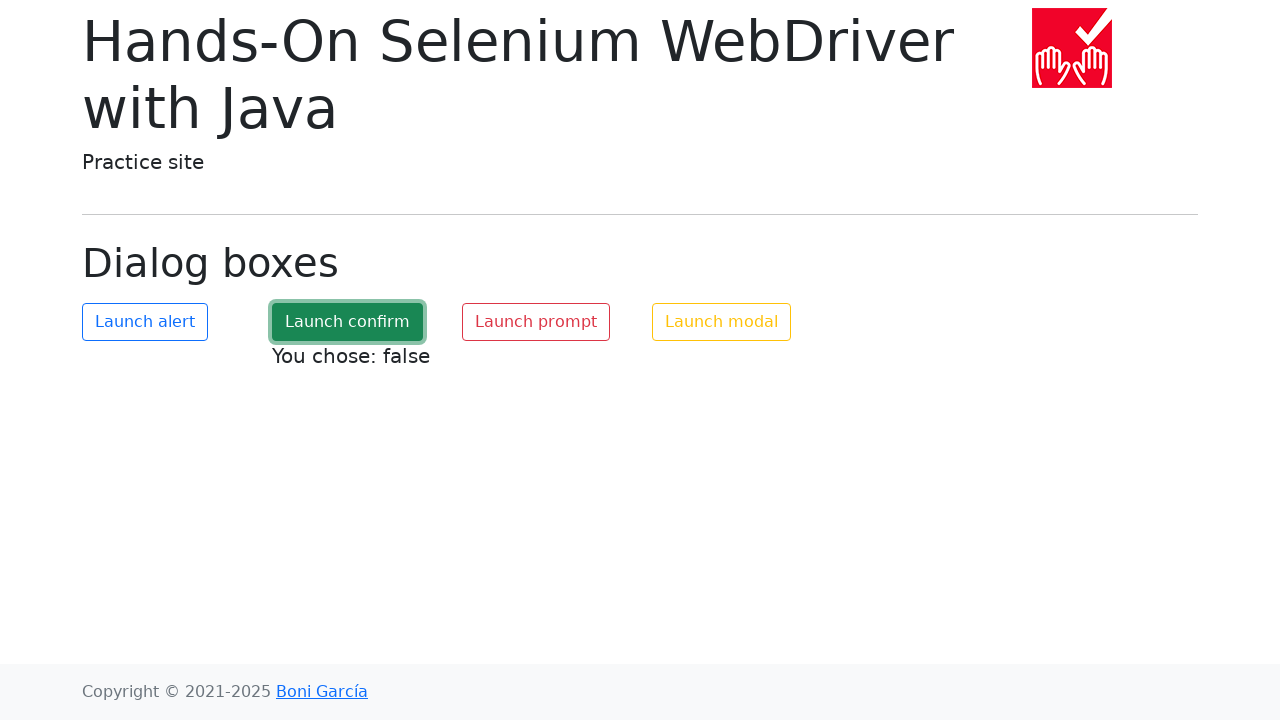